Tests an e-commerce shopping flow on demoblaze.com by navigating to the homepage, clicking on a product (Samsung Galaxy S6), adding it to cart, navigating to the cart page, filling out the order form with customer details, and completing the purchase flow.

Starting URL: https://www.demoblaze.com/

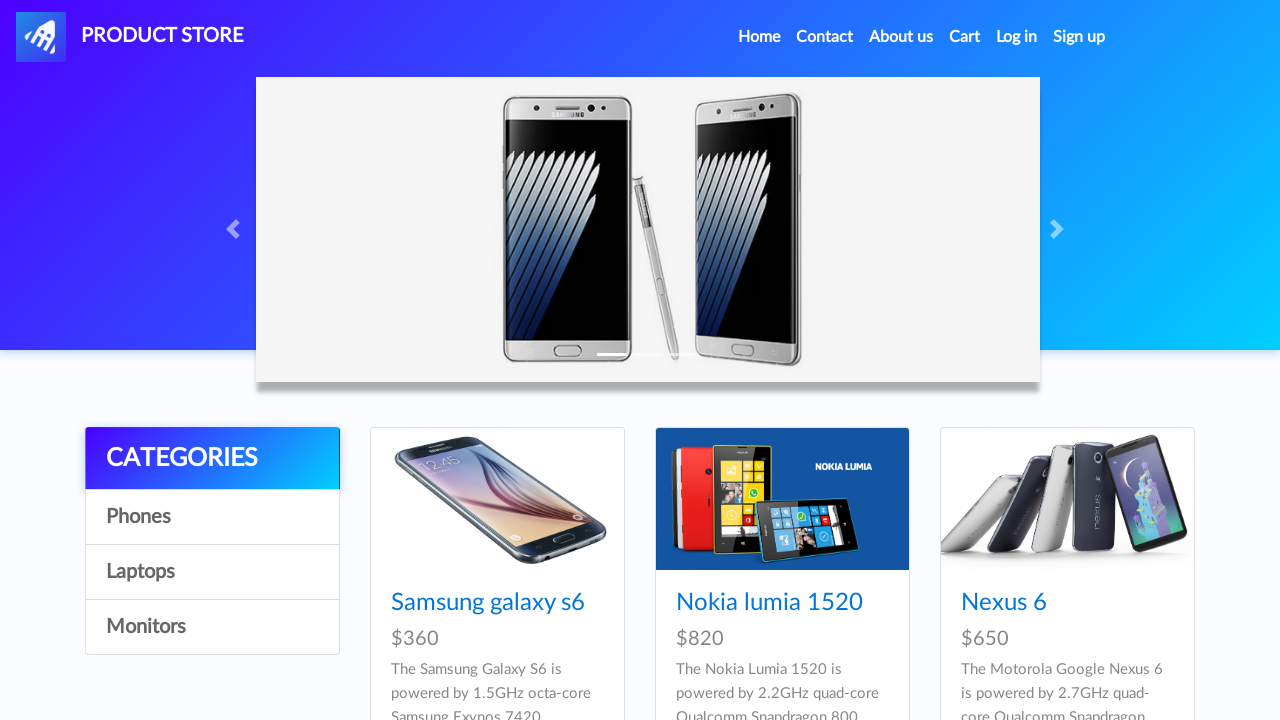

Homepage loaded and products displayed
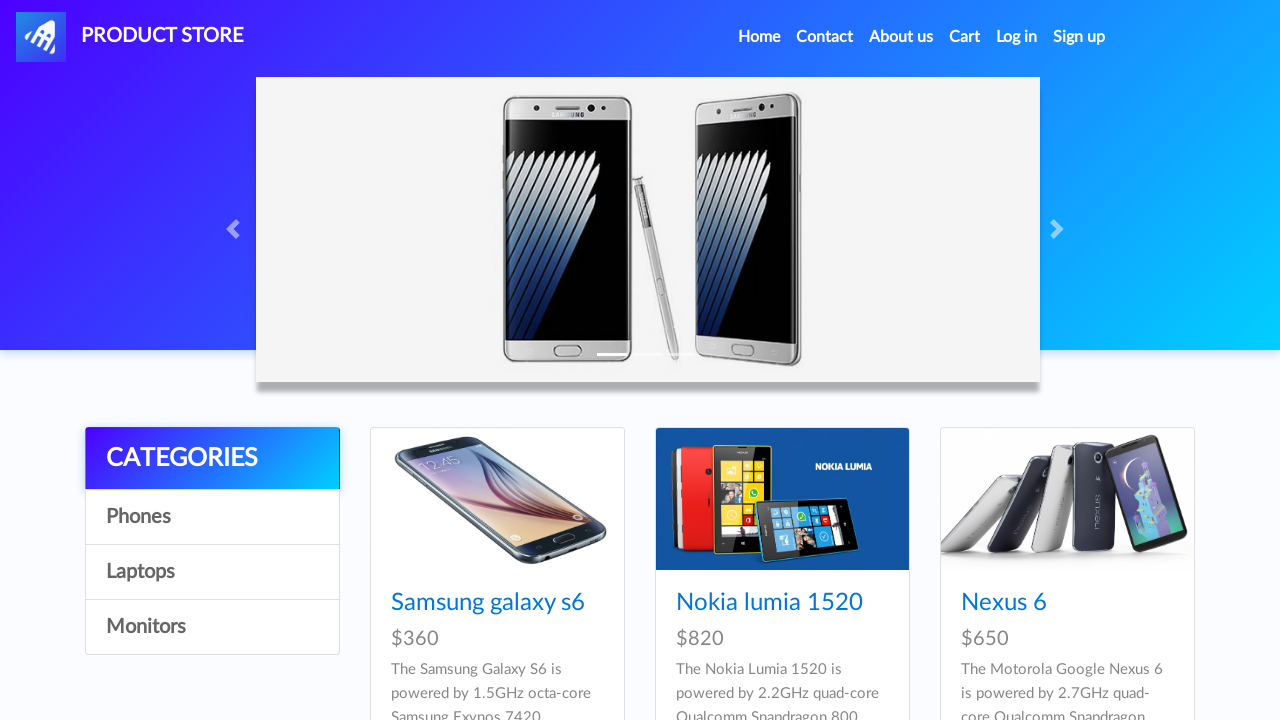

Clicked on Samsung Galaxy S6 product at (488, 603) on a:has-text('Samsung galaxy s6')
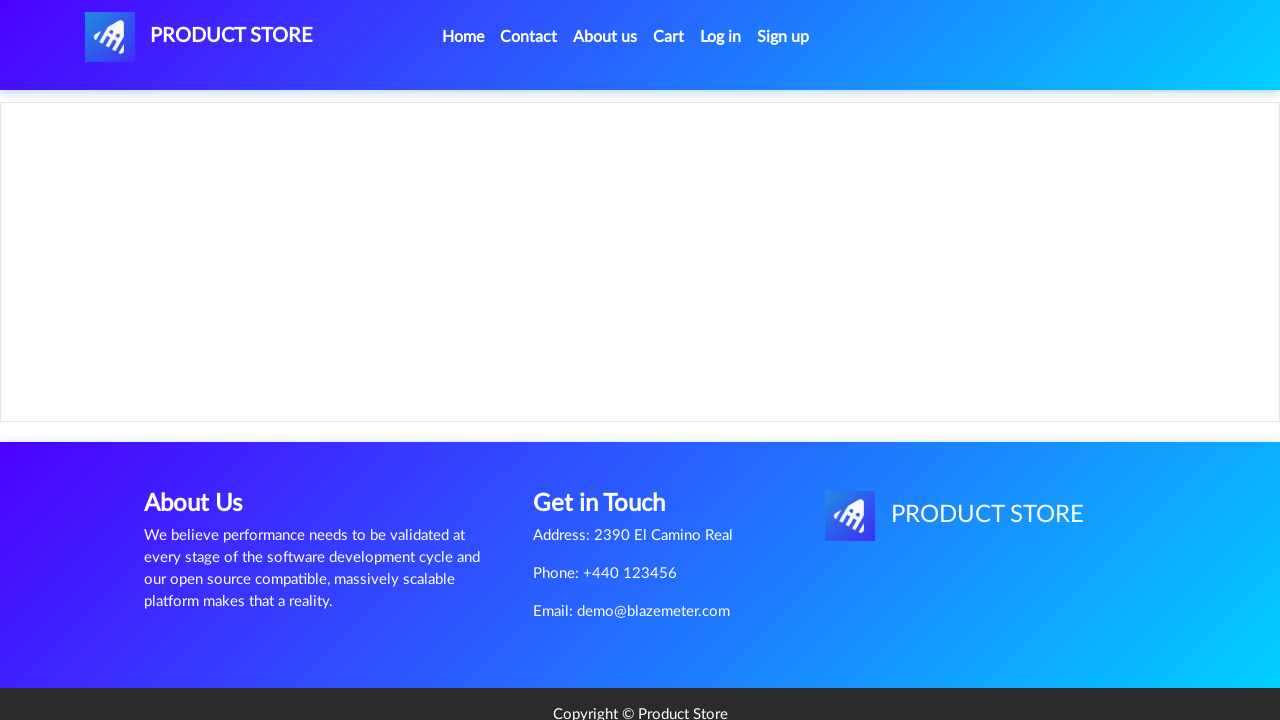

Product page loaded
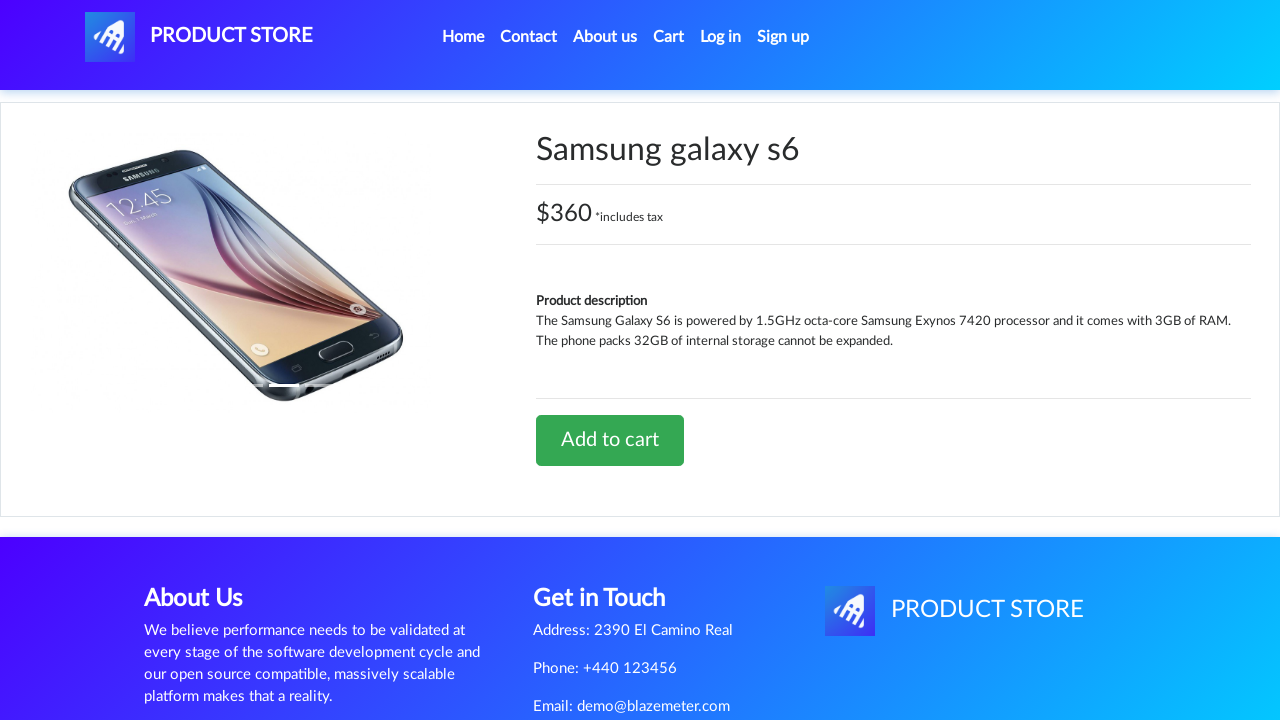

Clicked 'Add to cart' button at (610, 440) on a:has-text('Add to cart')
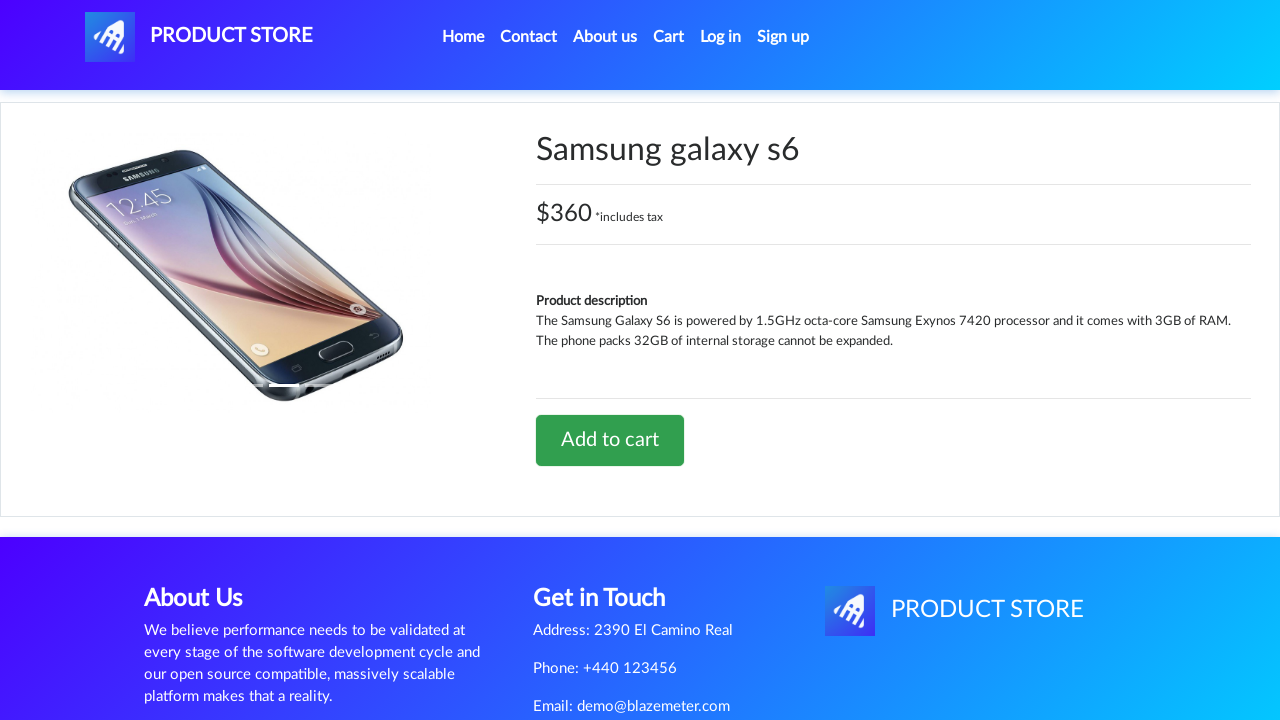

Set up dialog handler to accept alerts
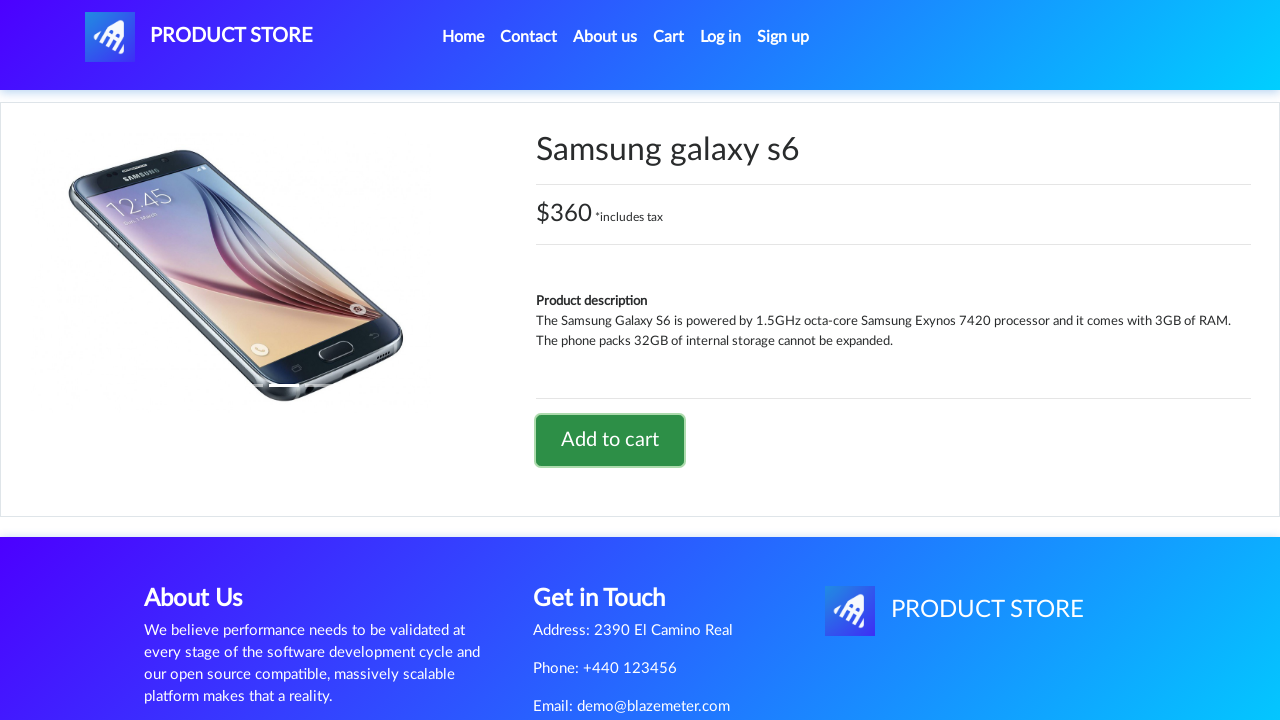

Waited for alert confirmation
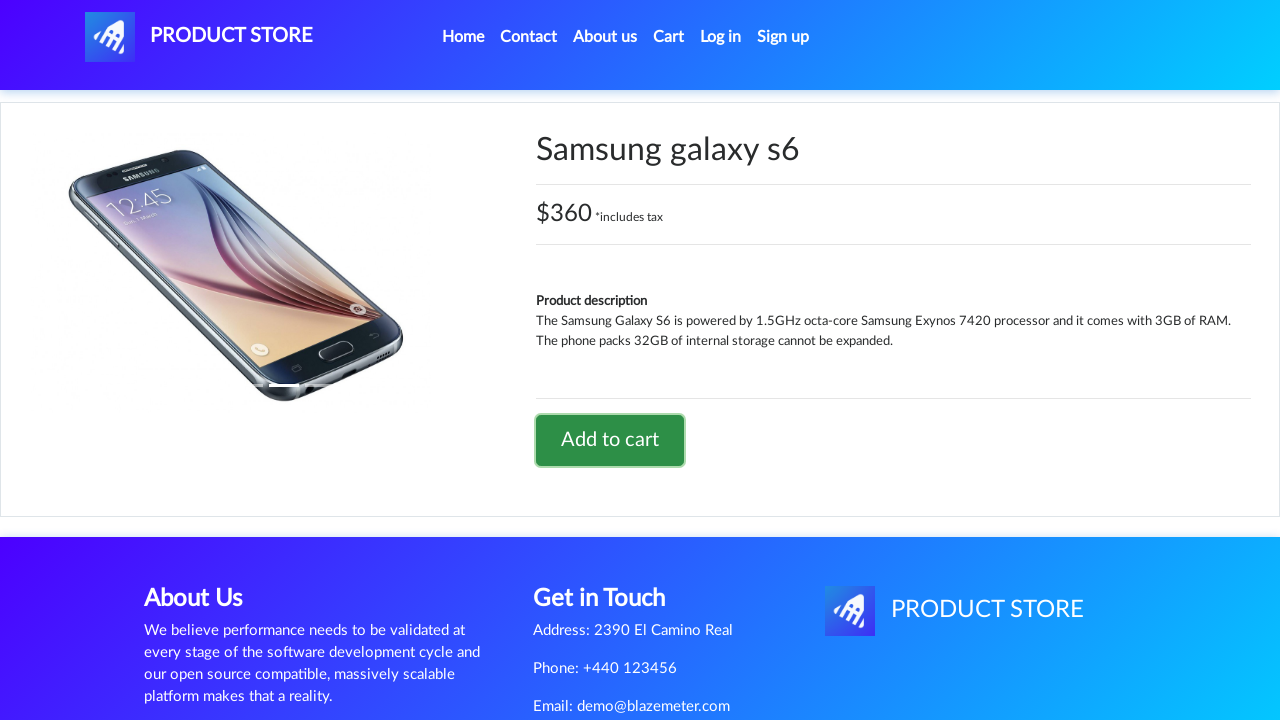

Clicked on cart link to navigate to cart page at (669, 37) on a#cartur
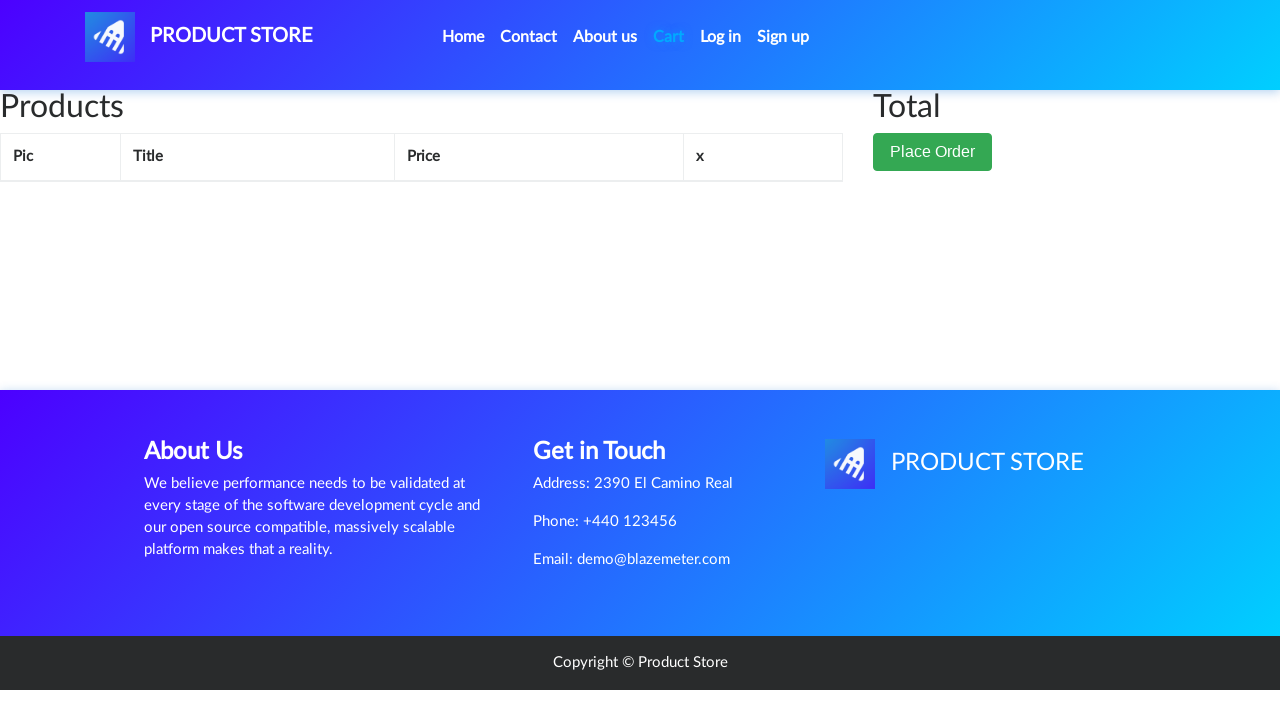

Cart page loaded with items
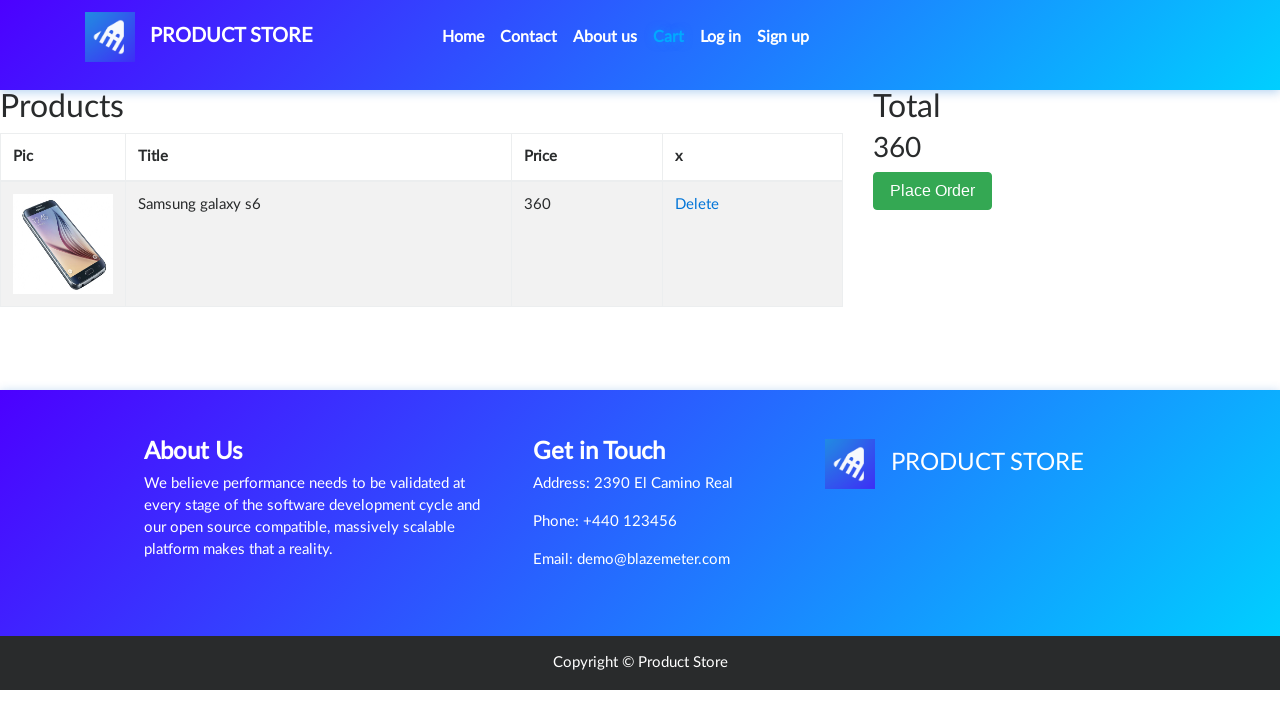

Clicked 'Place Order' button at (933, 191) on button:has-text('Place Order')
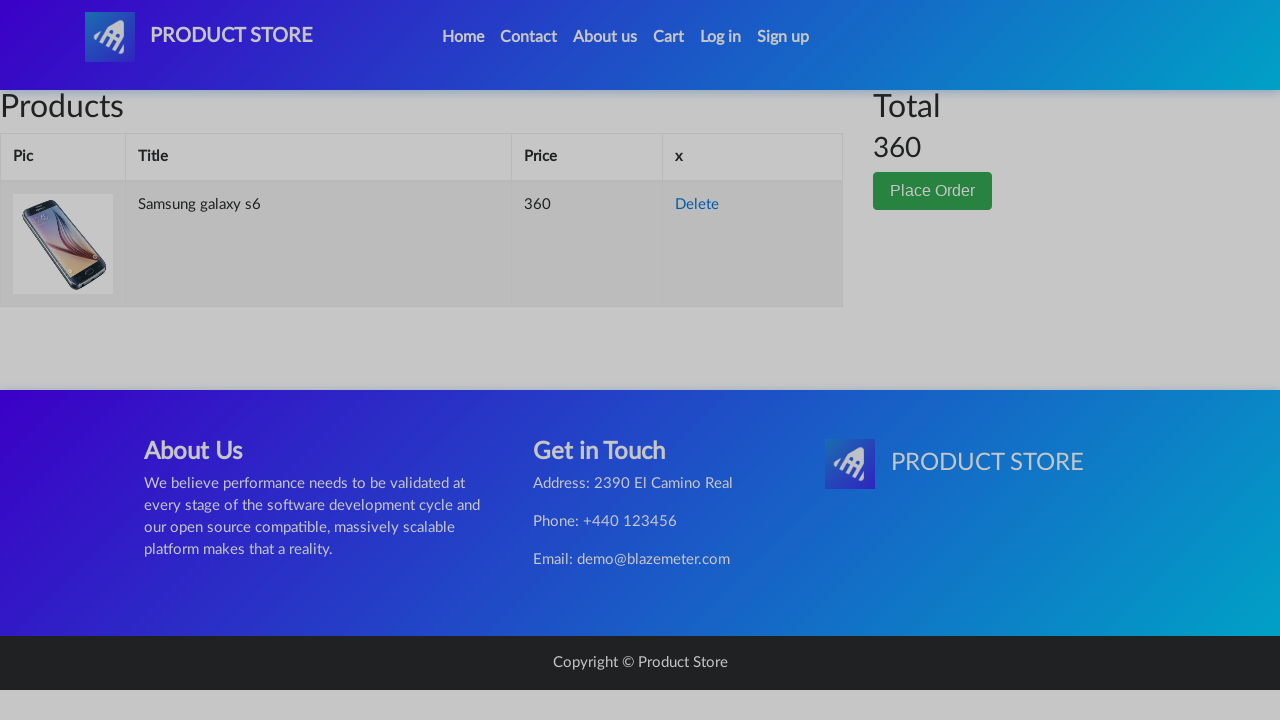

Order modal appeared
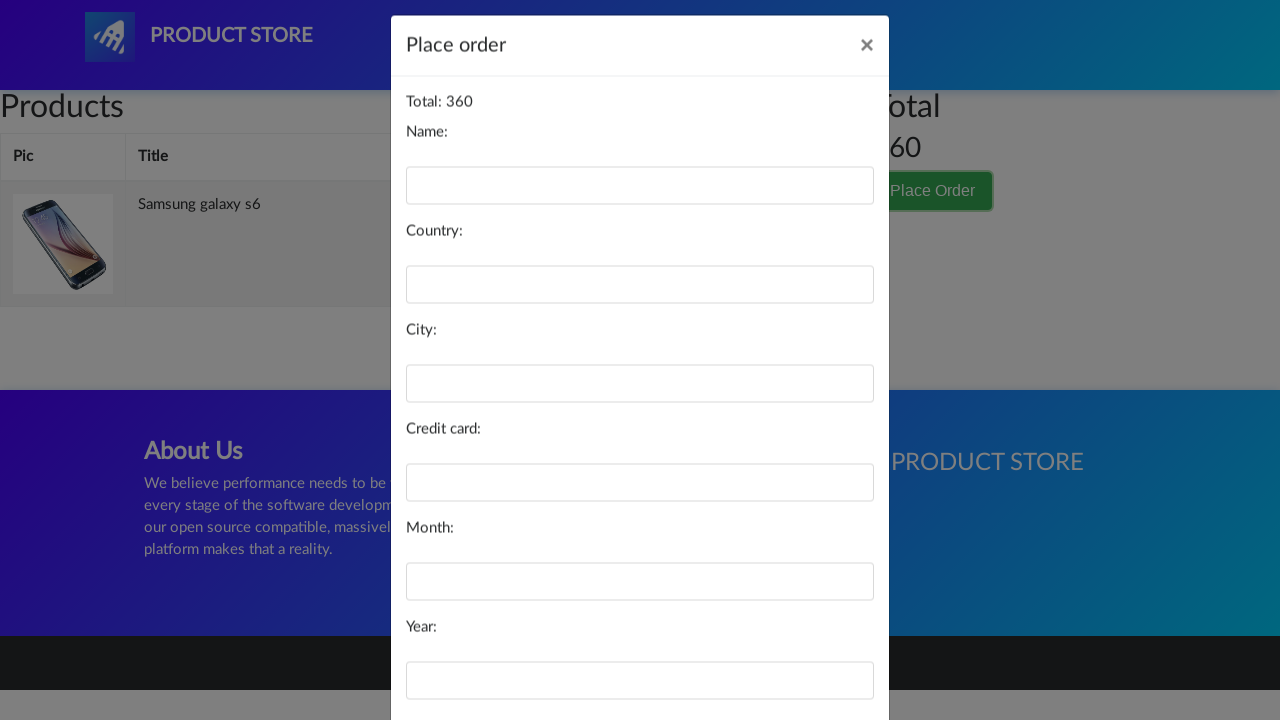

Filled in customer name 'Marco' on #name
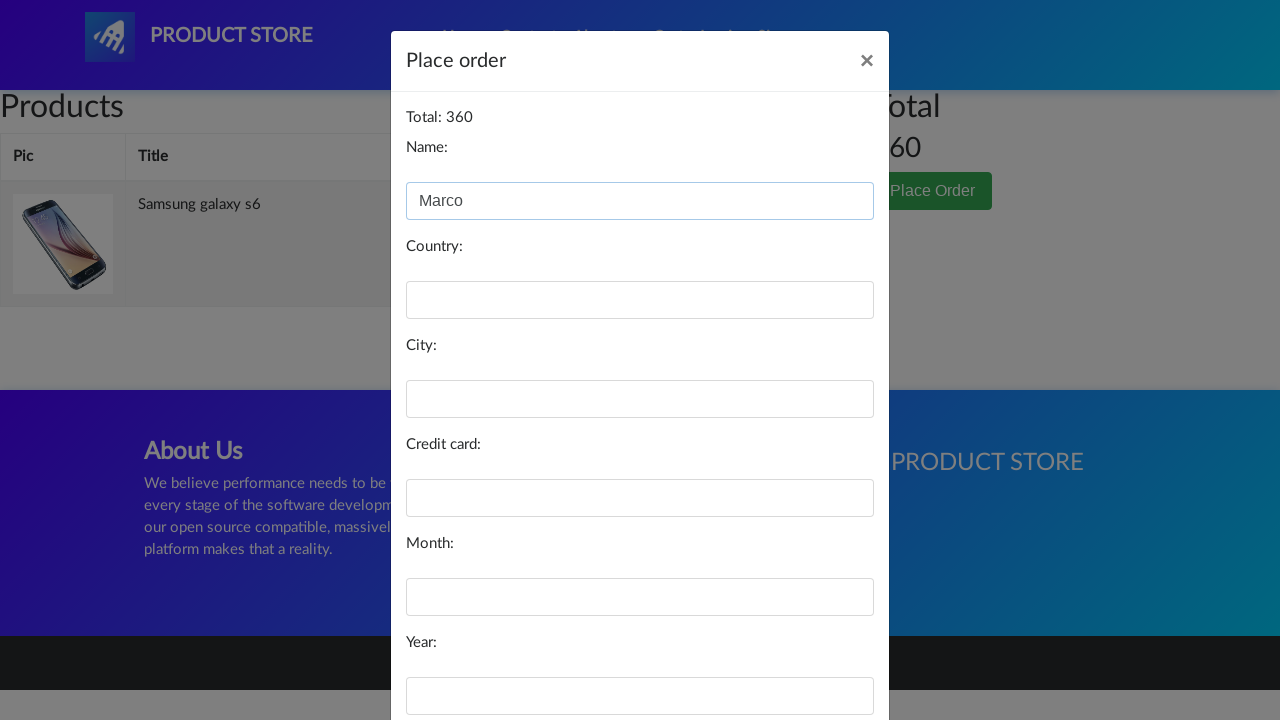

Filled in country 'Italy' on #country
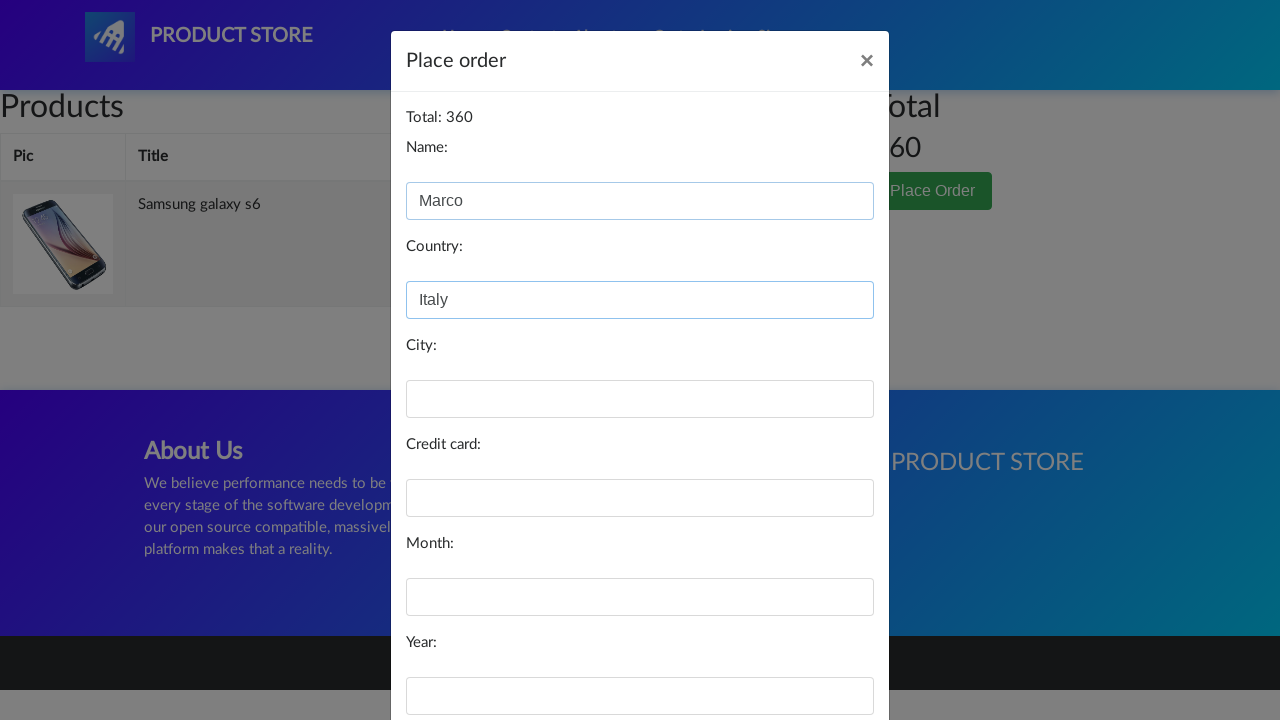

Filled in city 'Rome' on #city
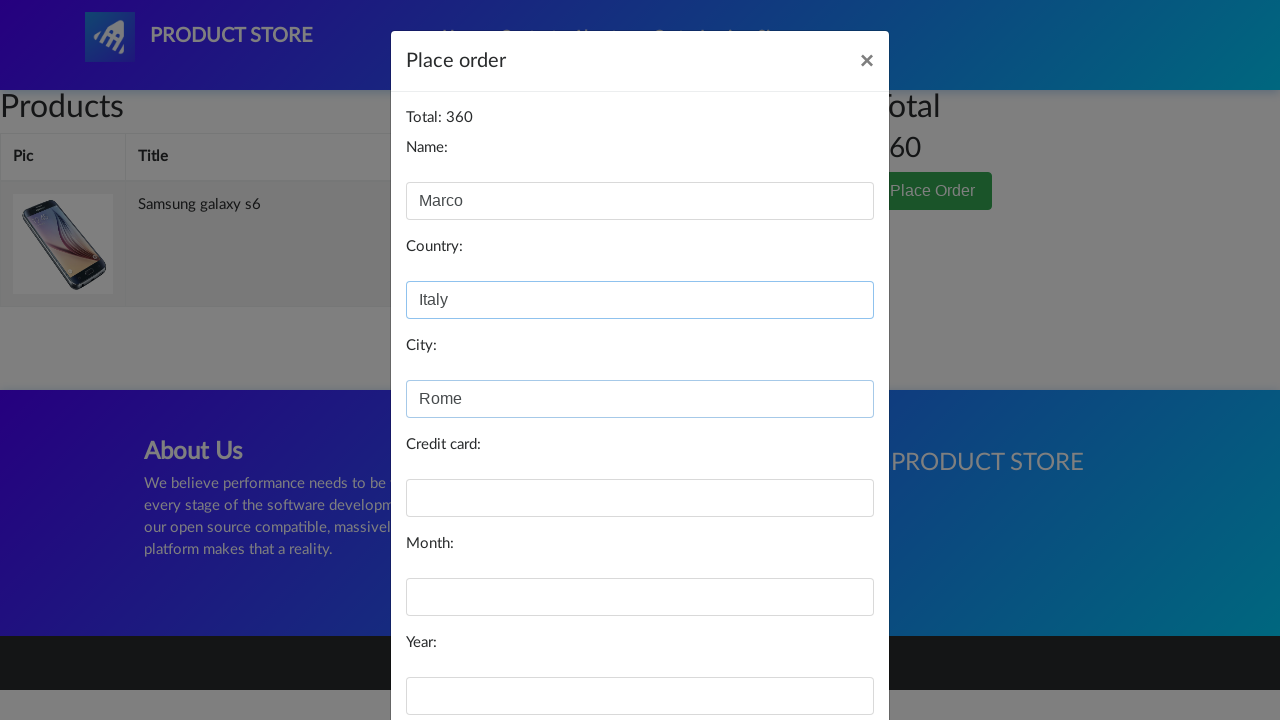

Filled in credit card number on #card
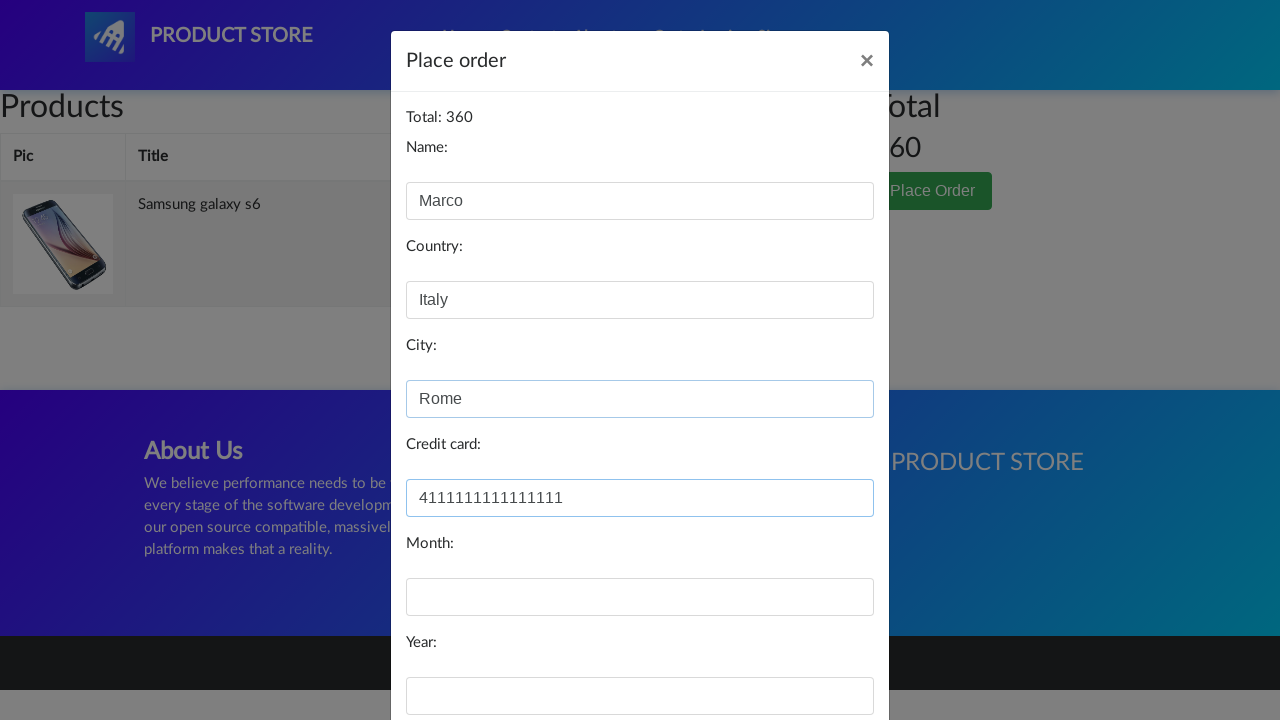

Filled in expiration month '12' on #month
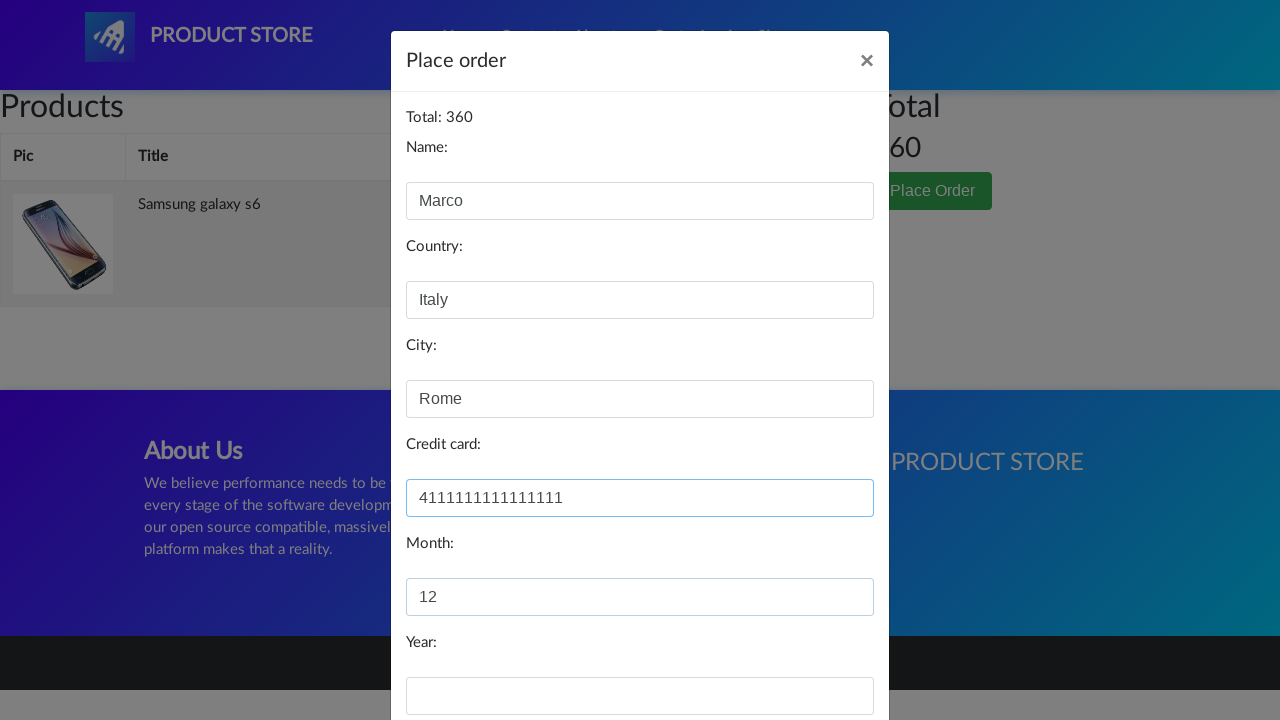

Filled in expiration year '2025' on #year
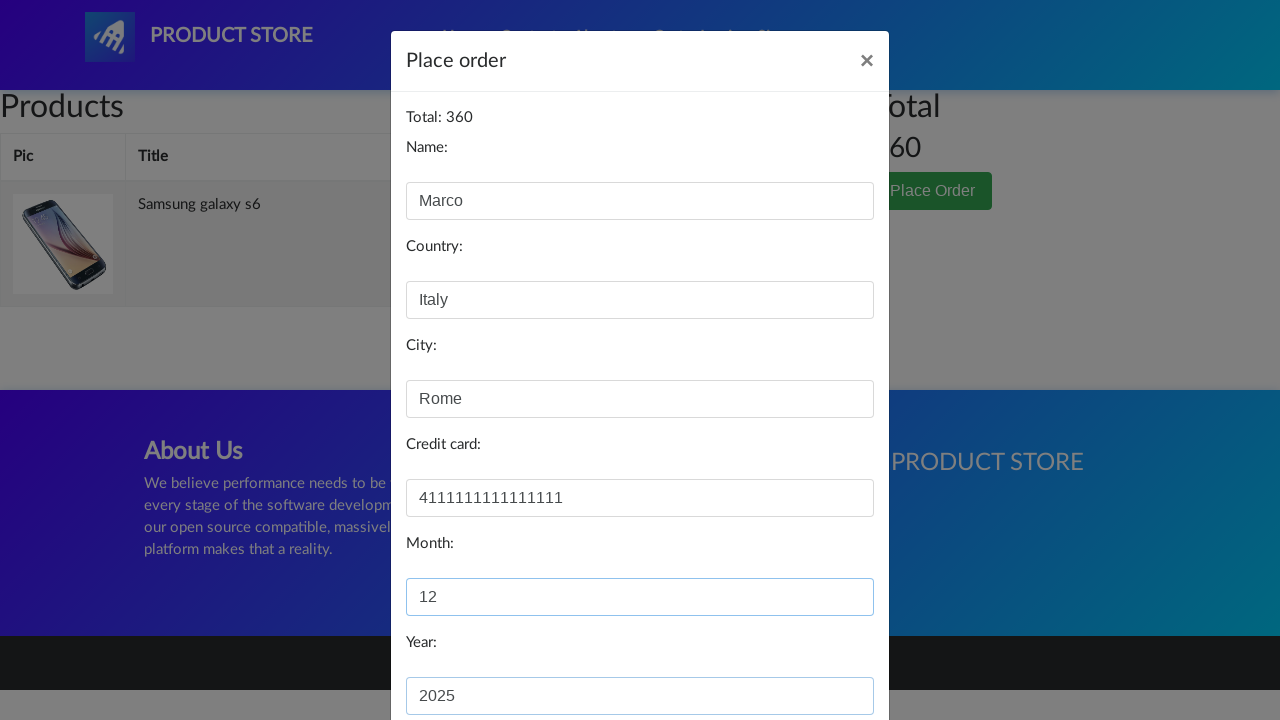

Clicked 'Purchase' button to complete order at (823, 655) on button:has-text('Purchase')
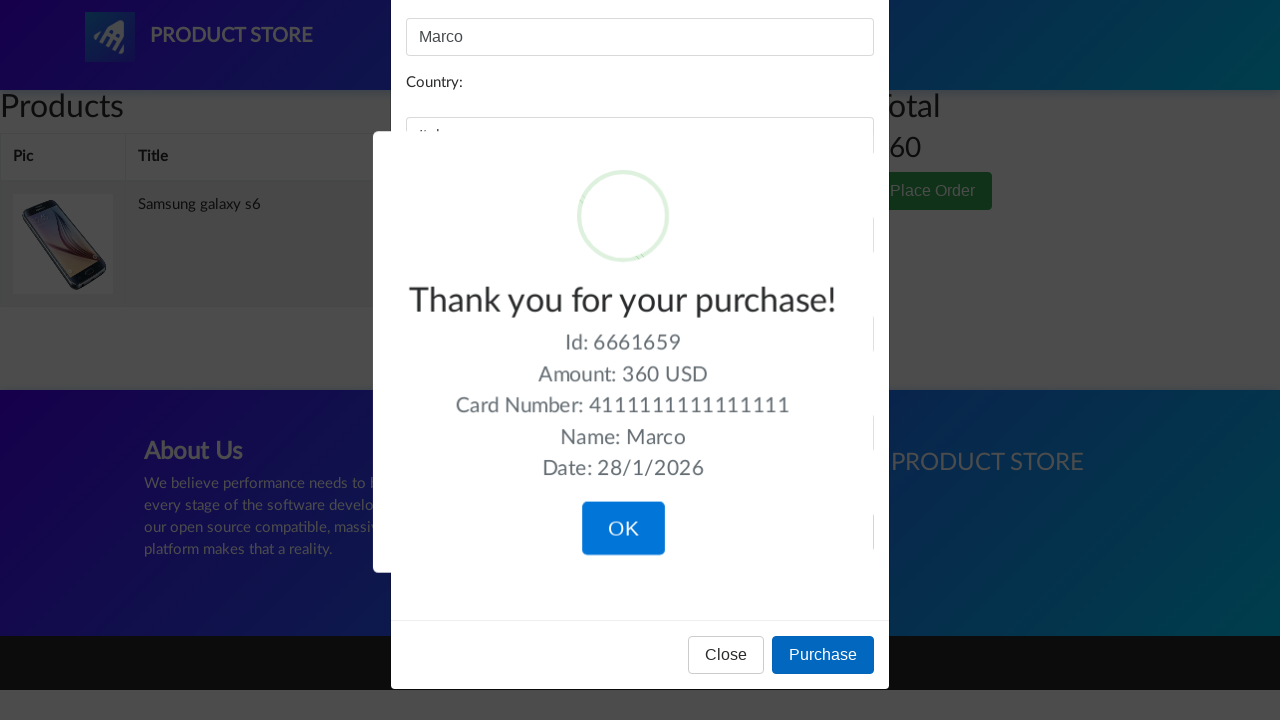

Purchase confirmation dialog appeared
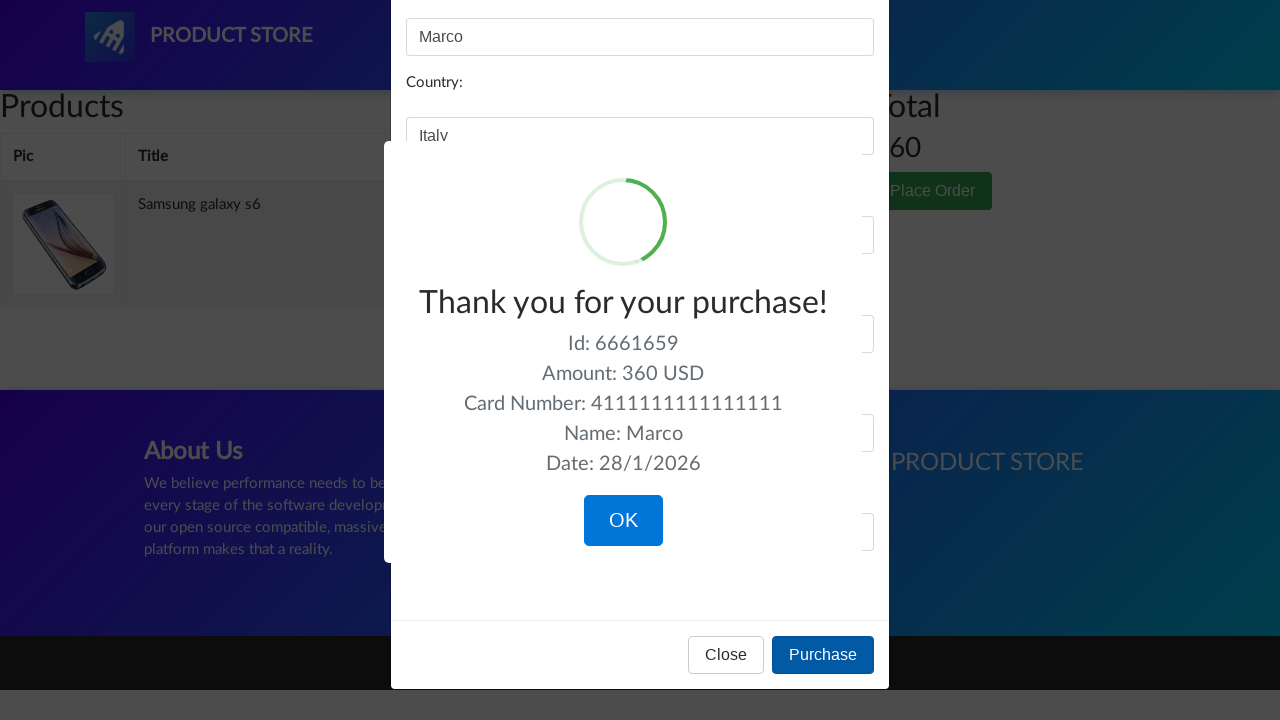

Clicked confirmation button to close dialog at (623, 521) on .confirm
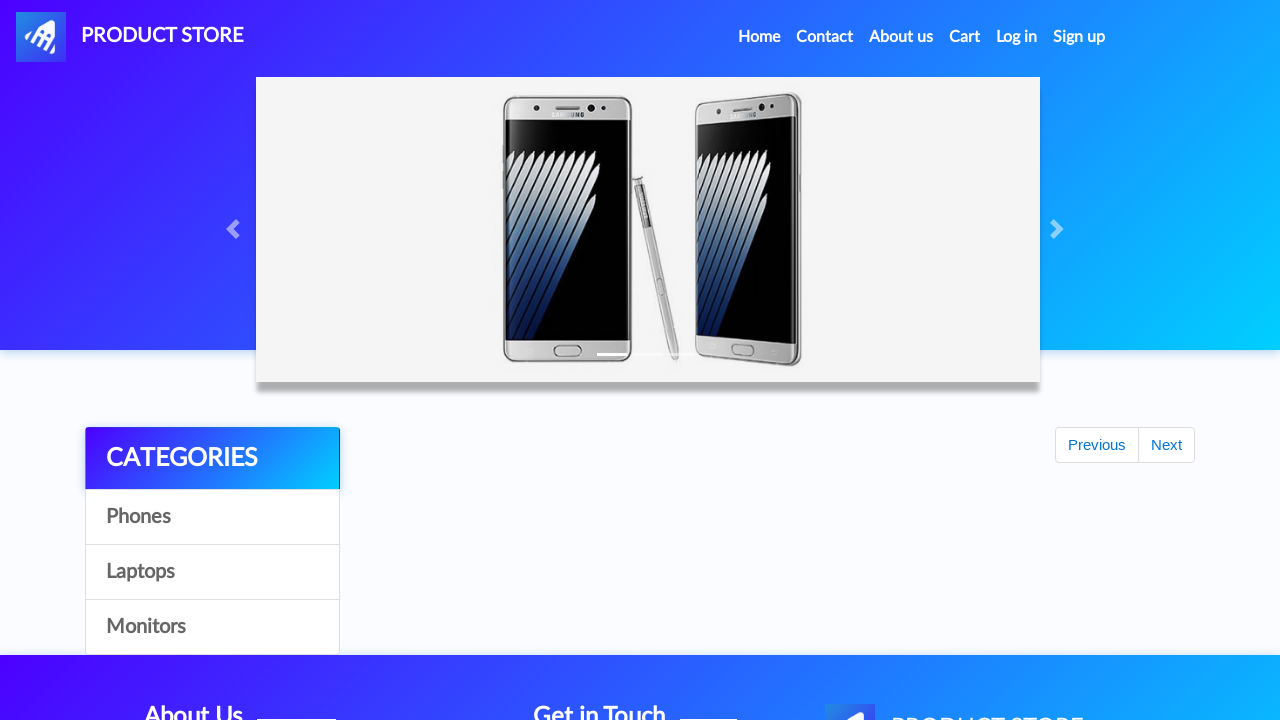

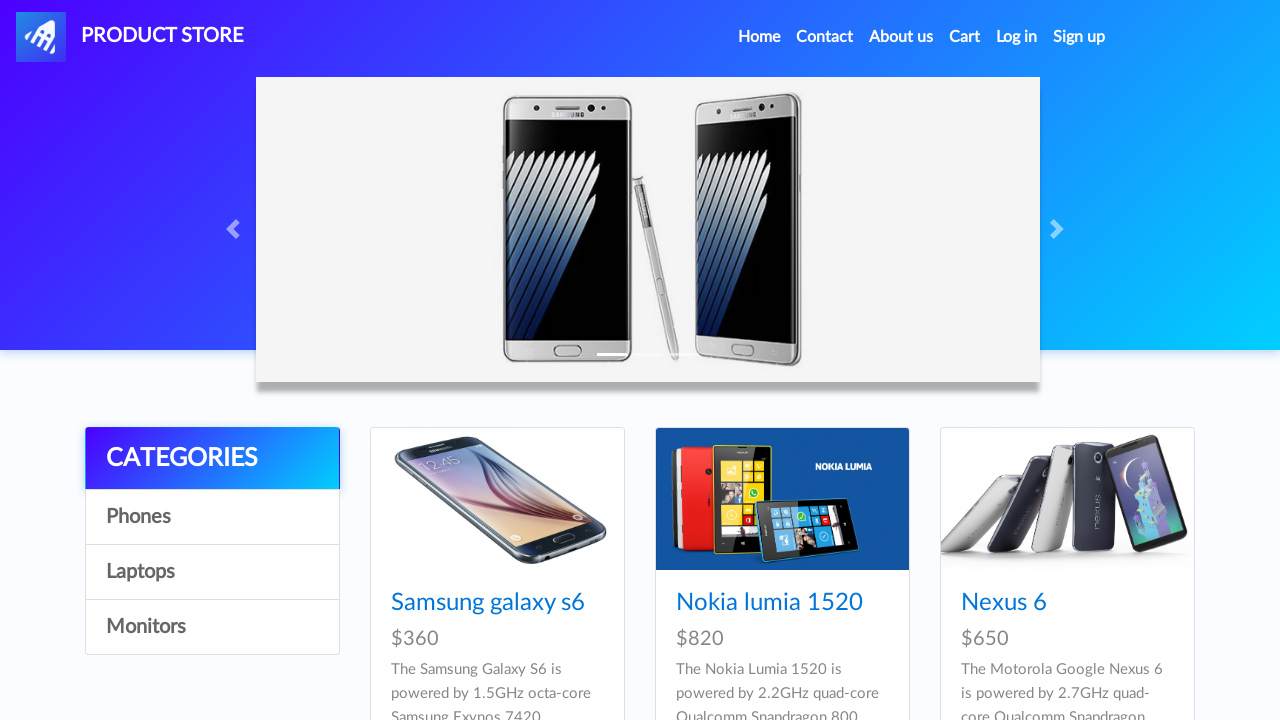